Tests the demo page by verifying element presence, typing in textarea, checking text color changes before and after clicking a button

Starting URL: https://seleniumbase.io/demo_page

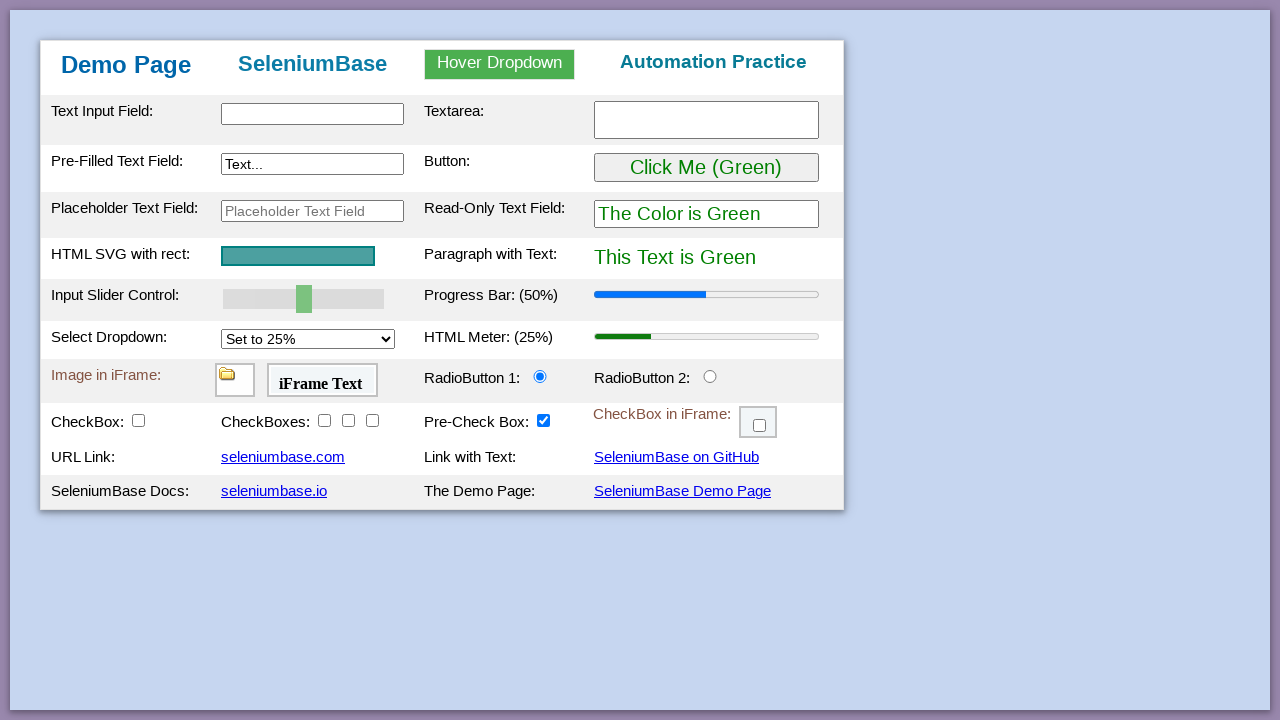

Waited for text input element to be present
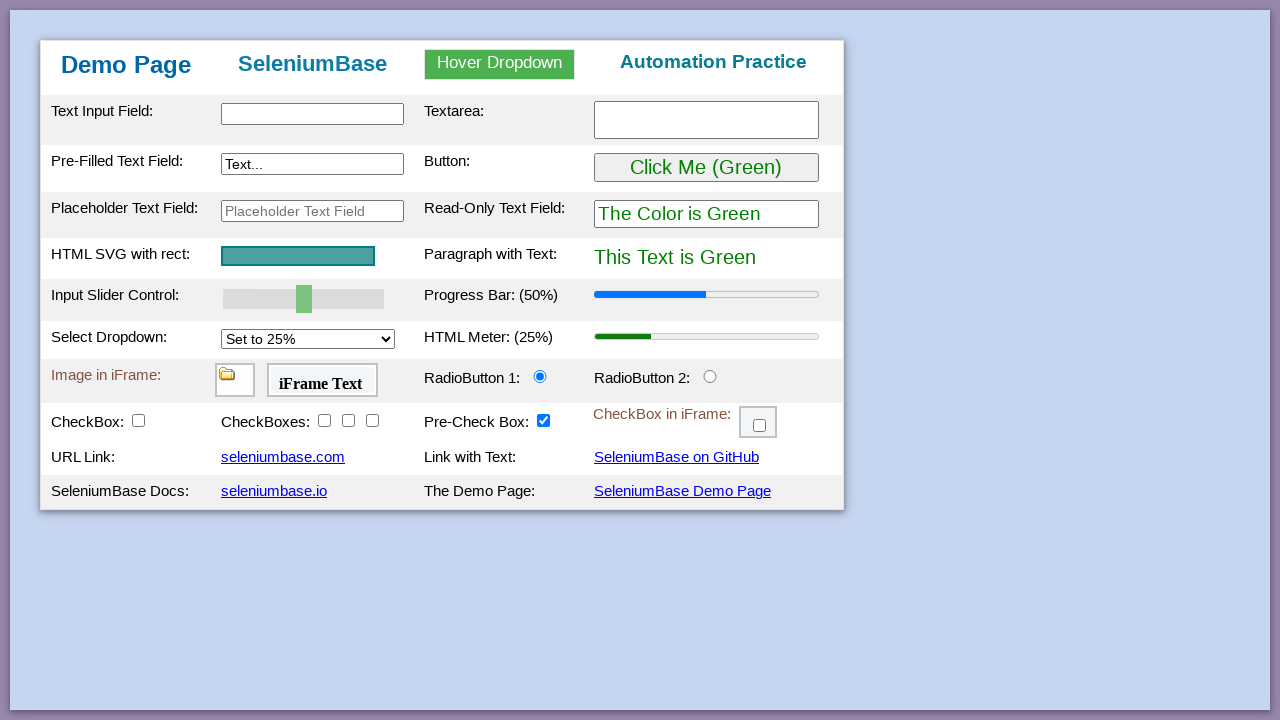

Filled textarea with 'Automated' on #myTextarea
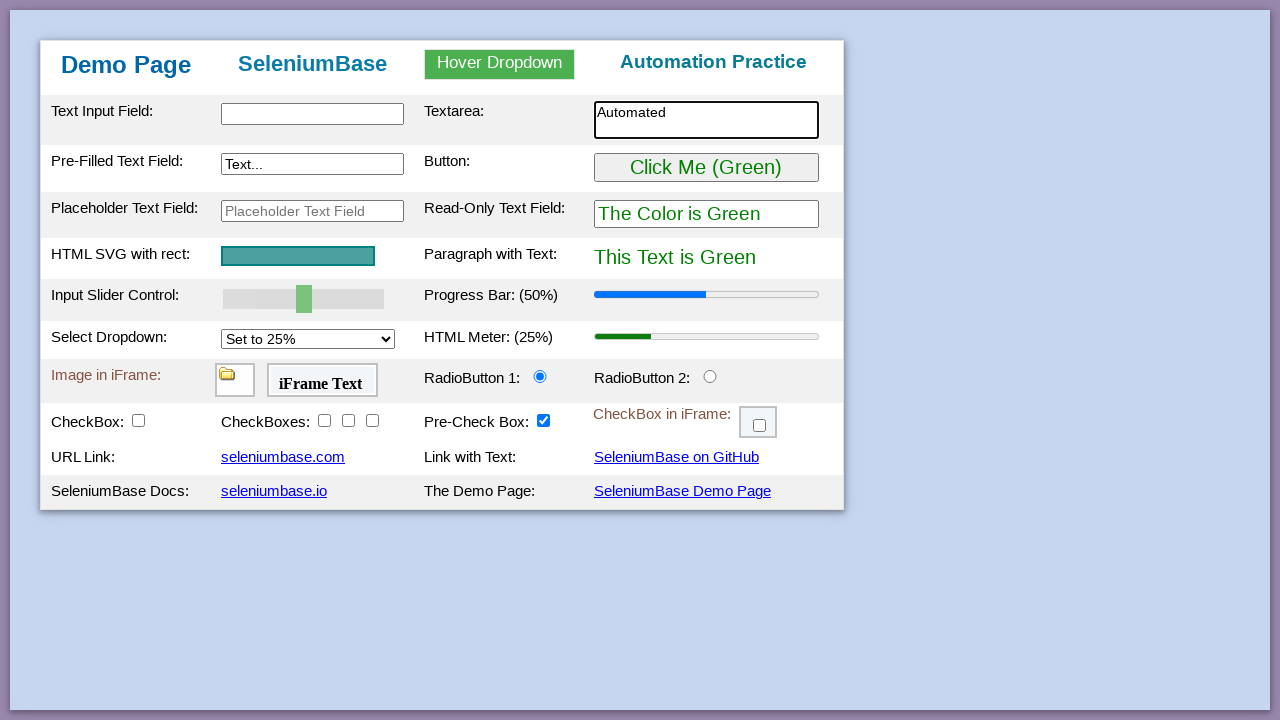

Verified that text is green before button click
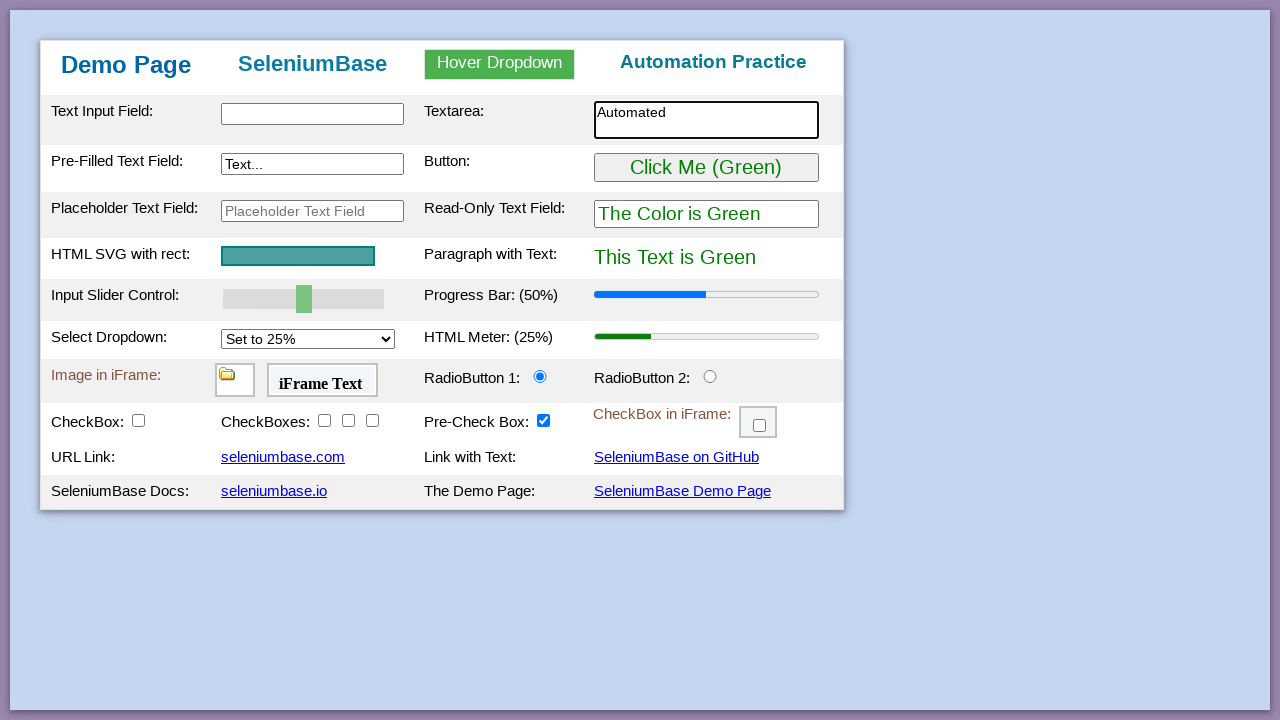

Clicked the button to trigger text color change at (706, 168) on #myButton
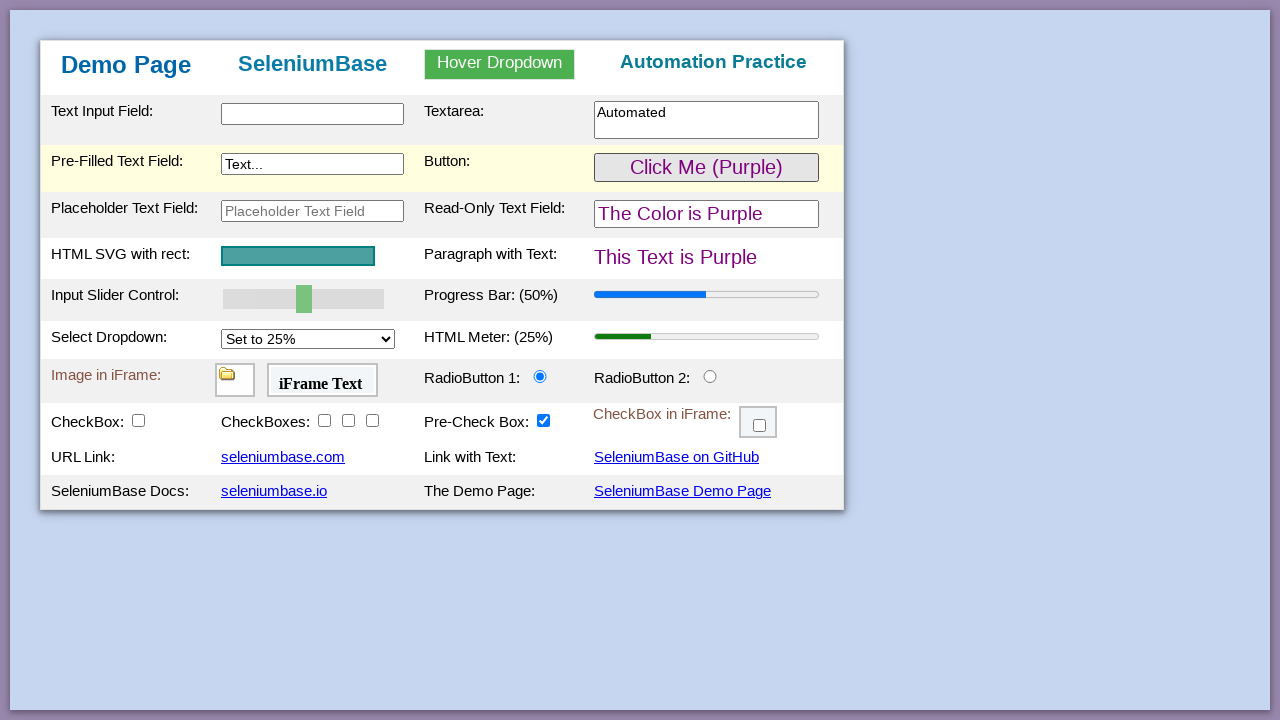

Verified that text color changed to purple after button click
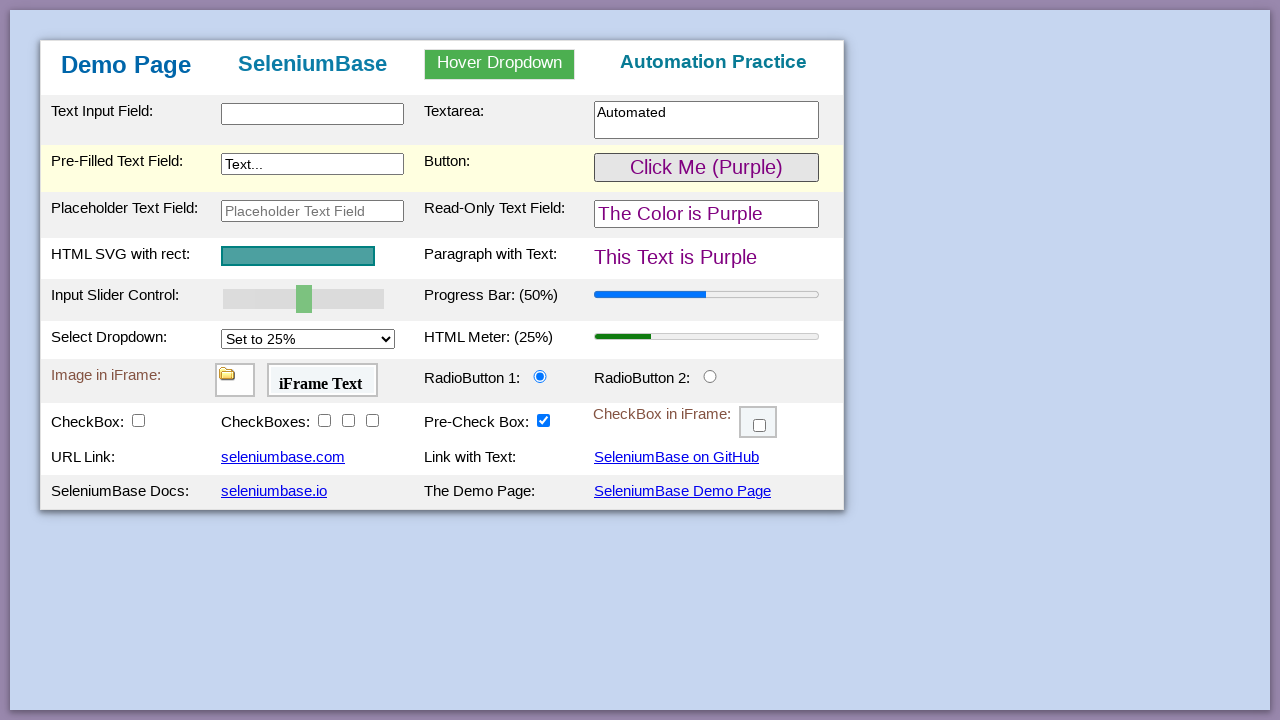

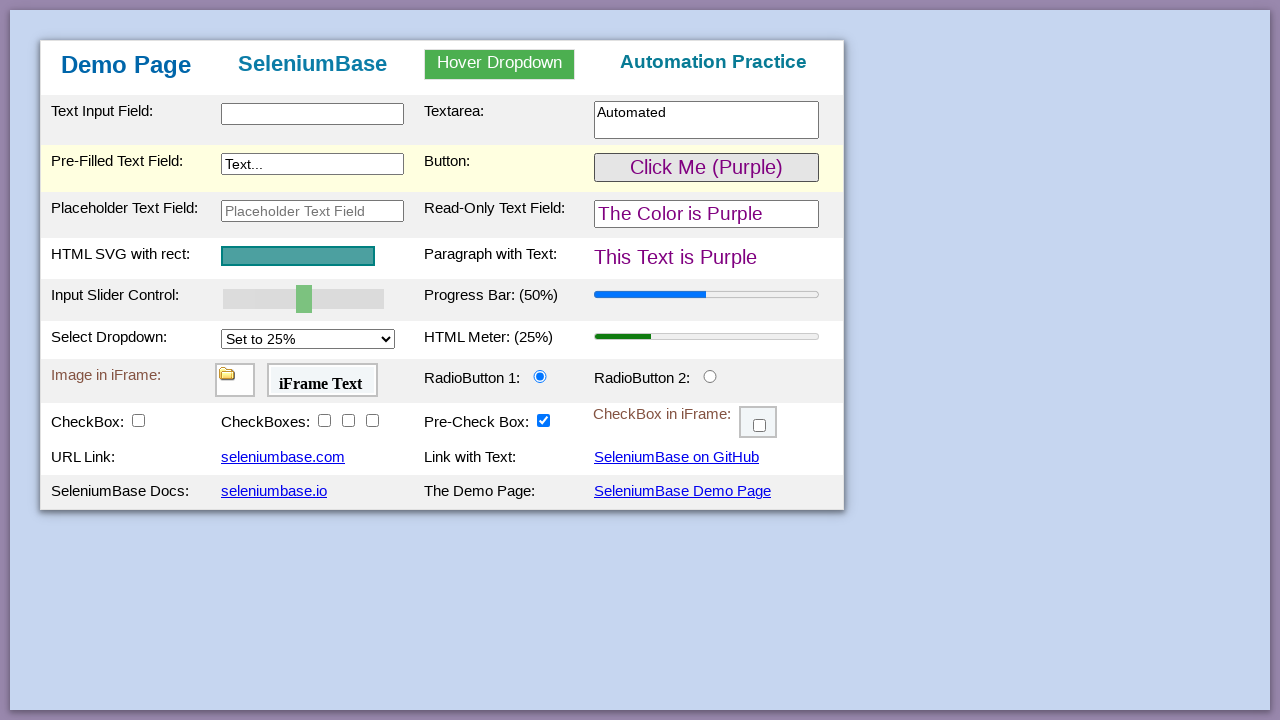